Clicks the letter F link and verifies programming languages starting with F are displayed

Starting URL: https://www.99-bottles-of-beer.net/abc.html

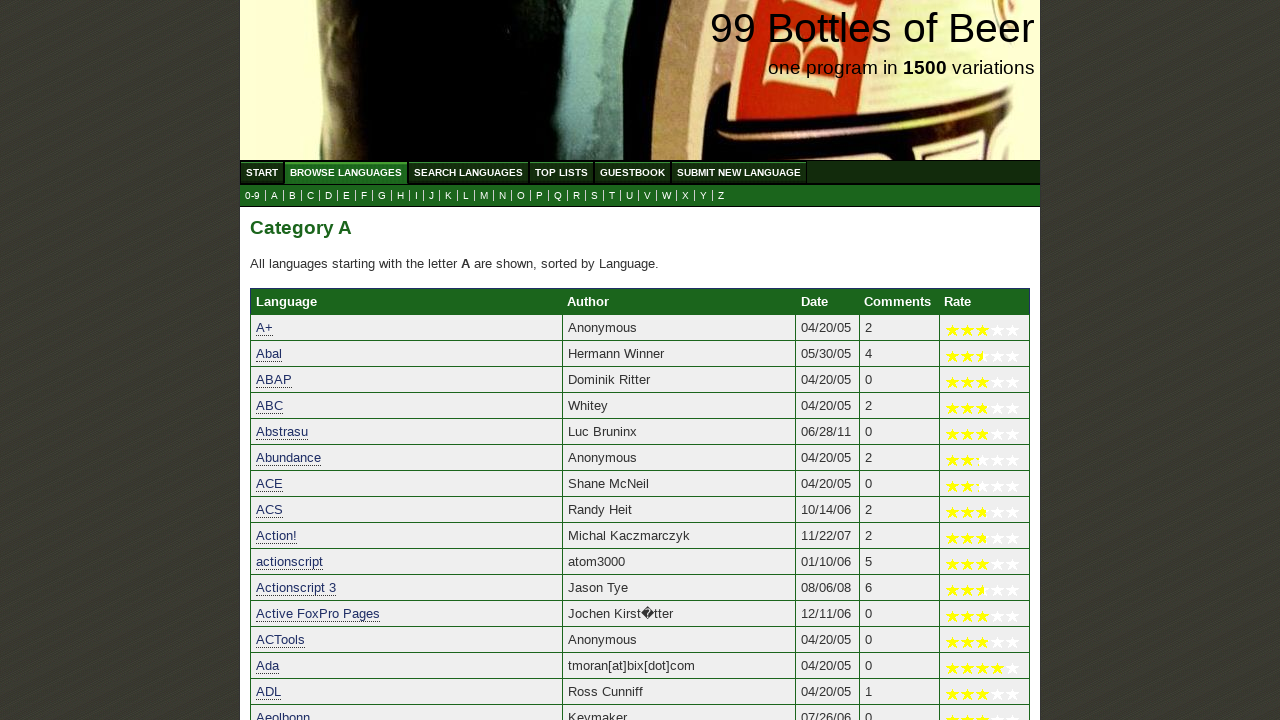

Clicked the letter F link to filter programming languages at (364, 196) on a[href='f.html']
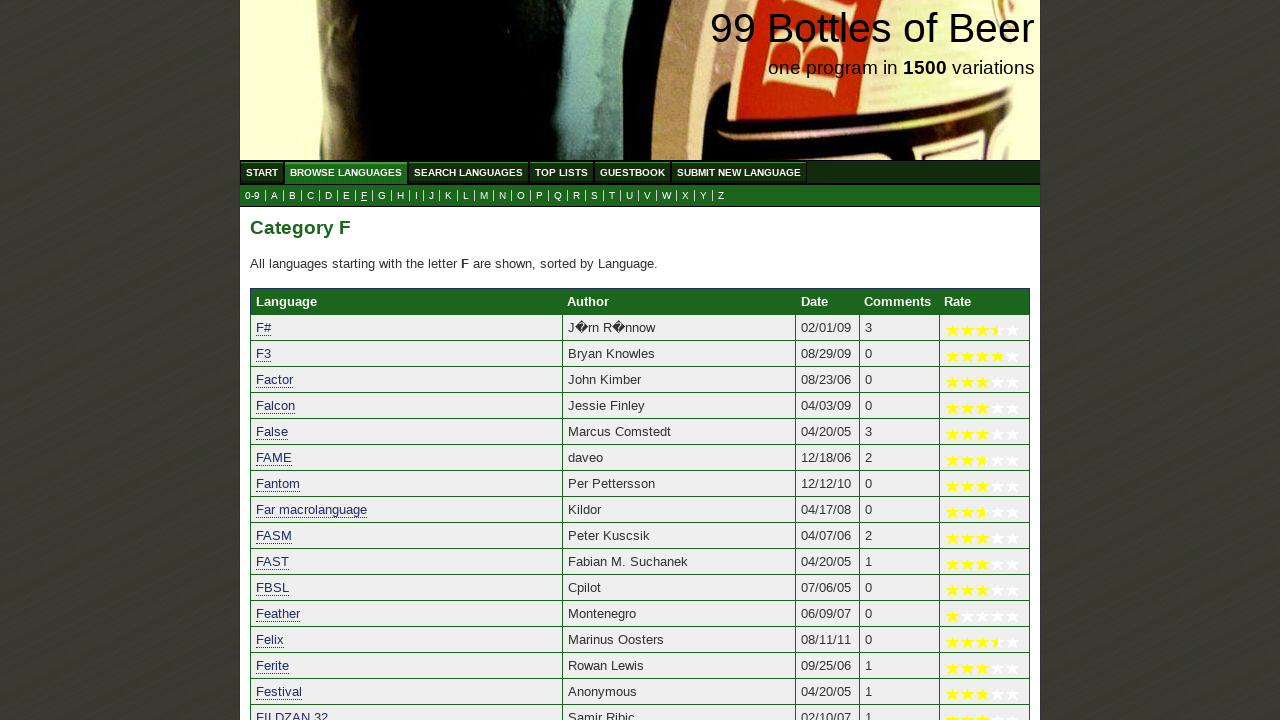

Programming languages starting with F have loaded
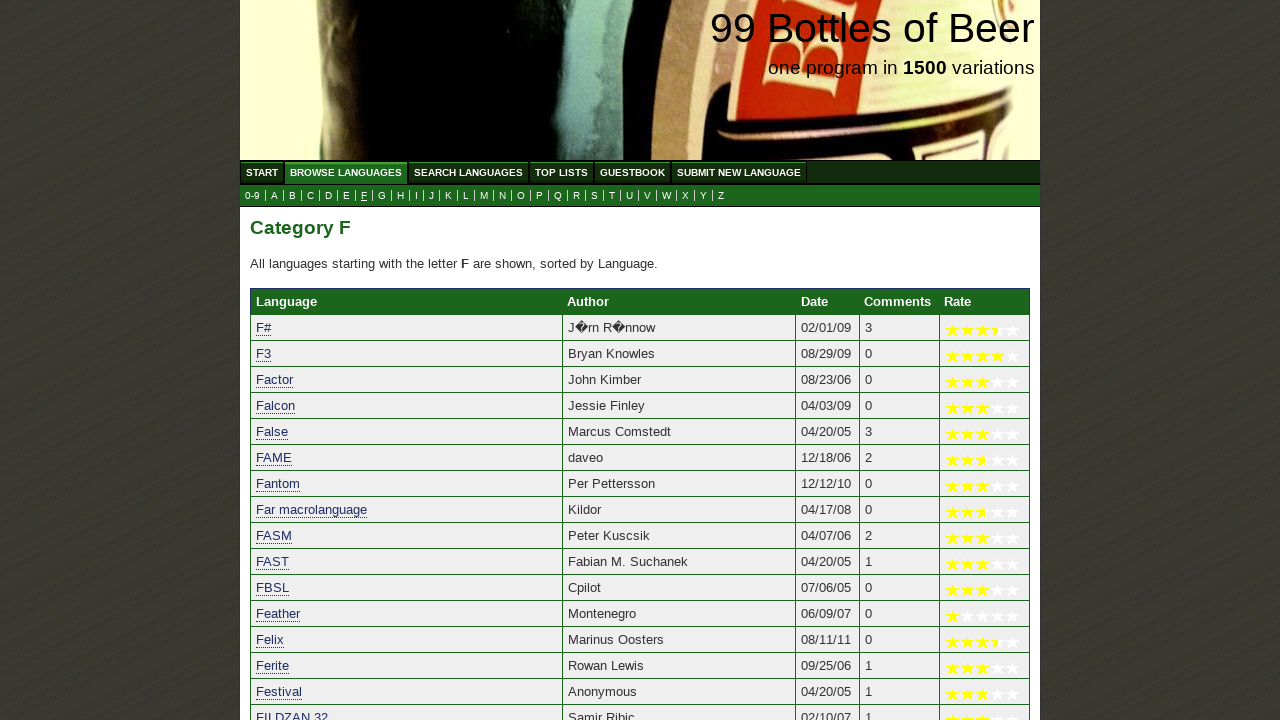

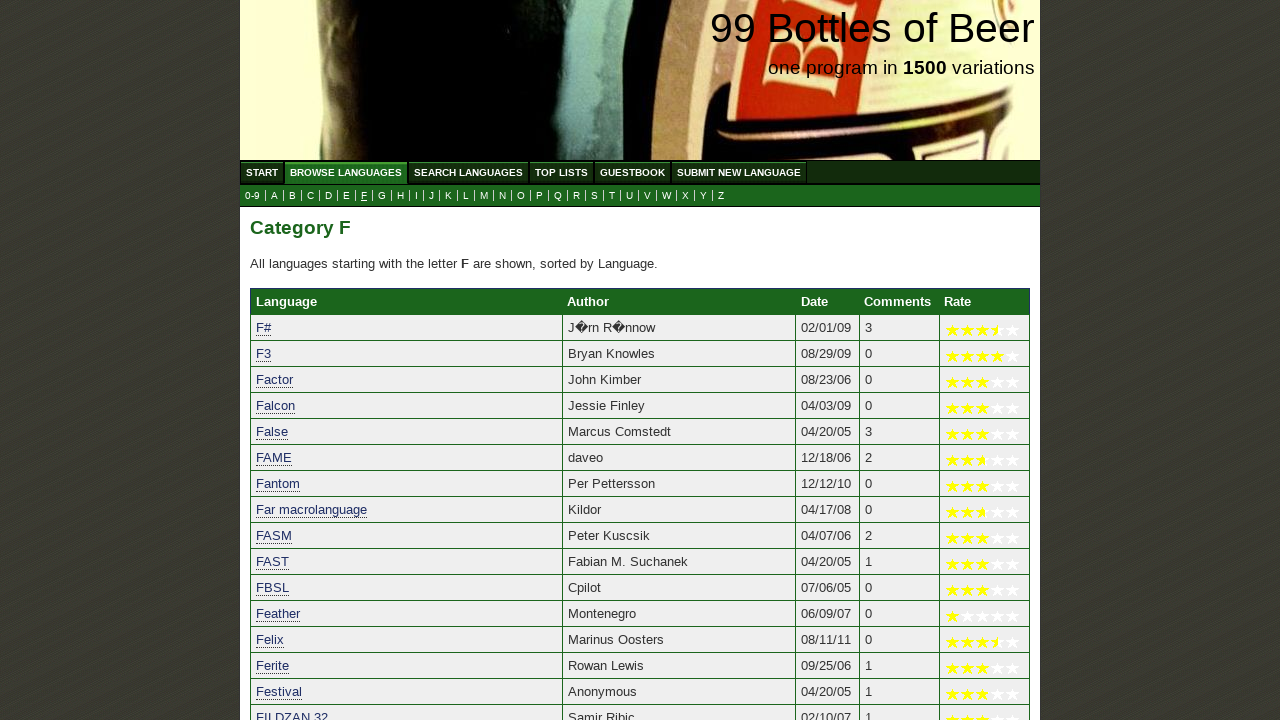